Tests the Google Space Chrome experiment by performing multiple drag-and-drop interactions on the logo element, moving it in various directions to interact with the space physics simulation.

Starting URL: https://mrdoob.com/projects/chromeexperiments/google-space/

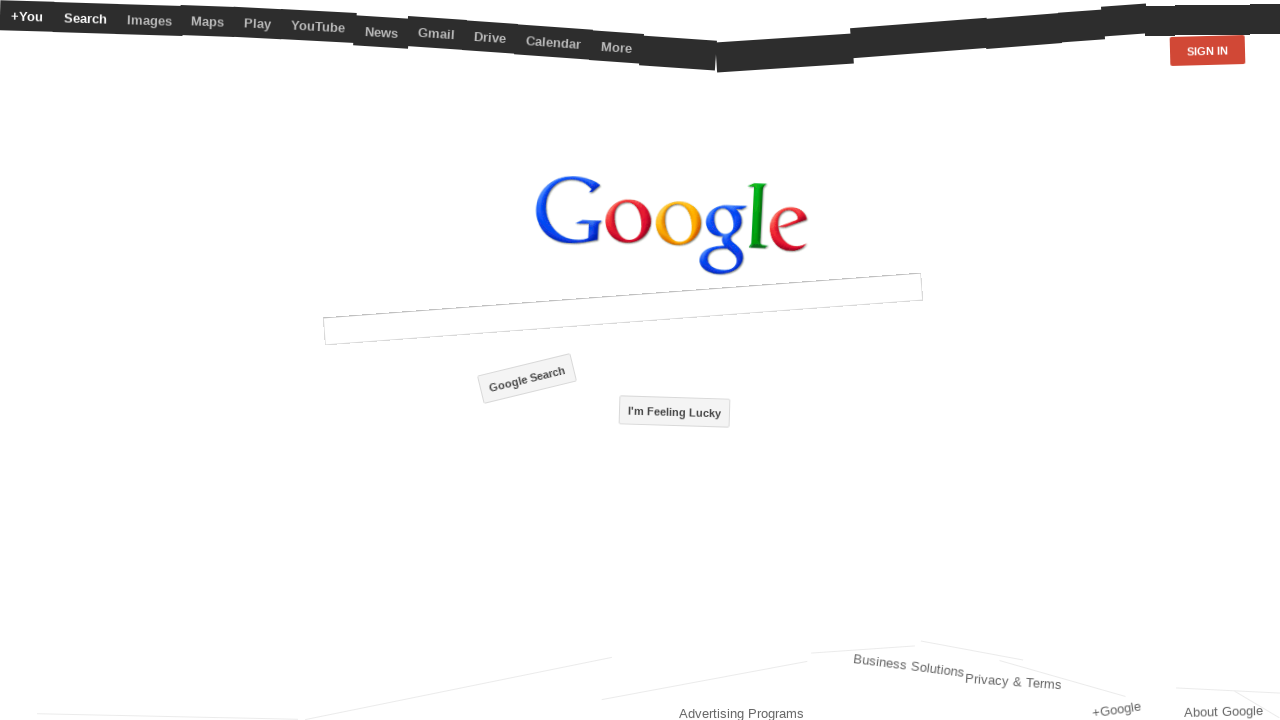

Waited 3 seconds for Google Space page to load
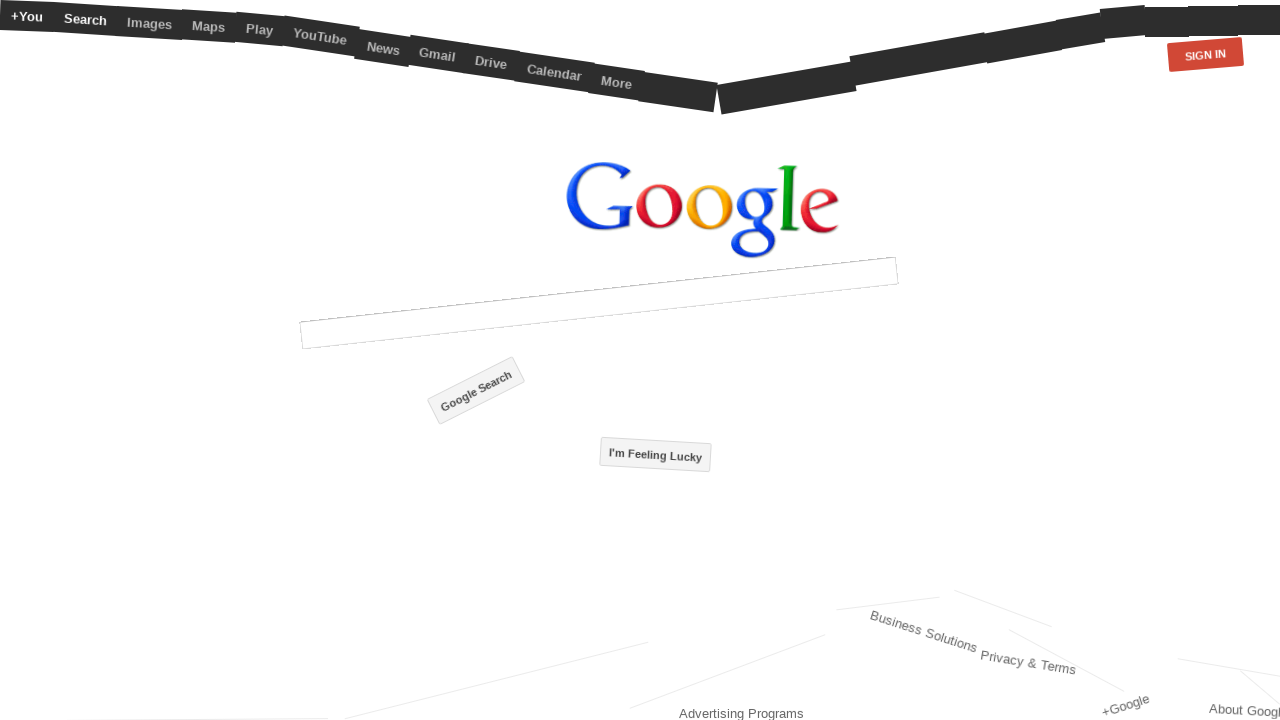

Located the Google logo element
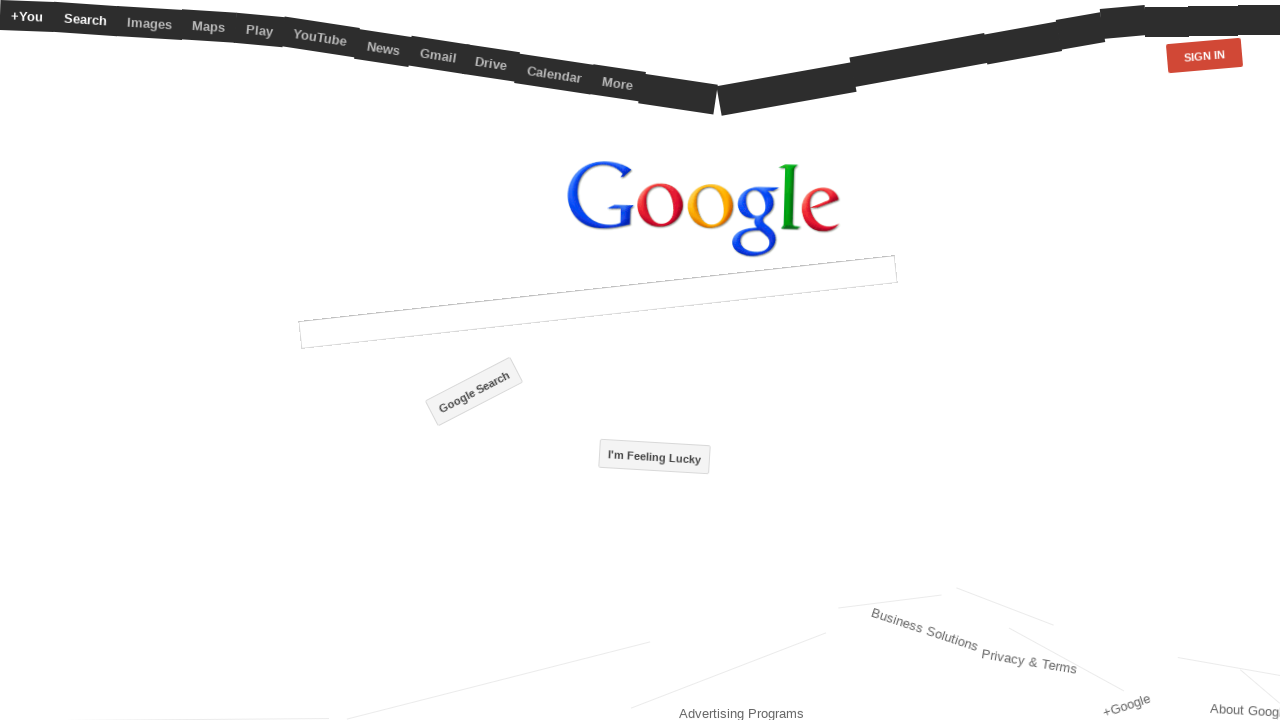

Logo element is now visible
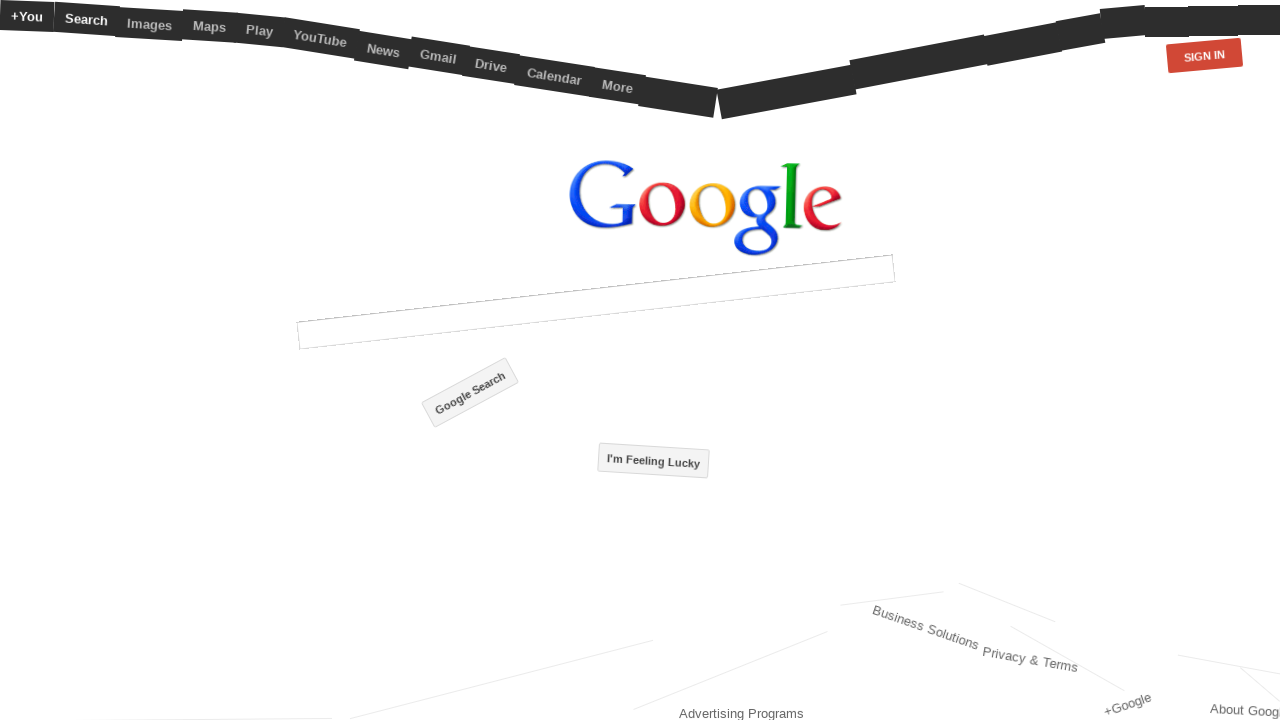

Calculated logo center position for drag operations
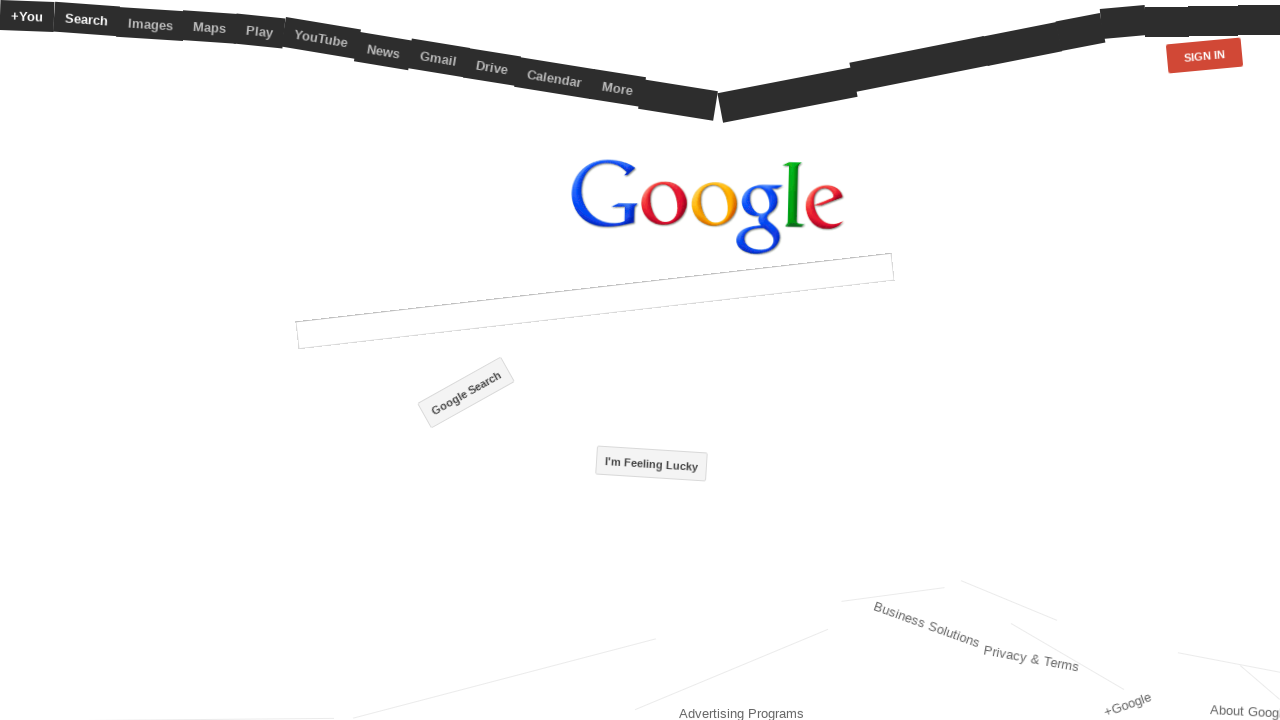

Dragged logo right by 50 pixels at (758, 208)
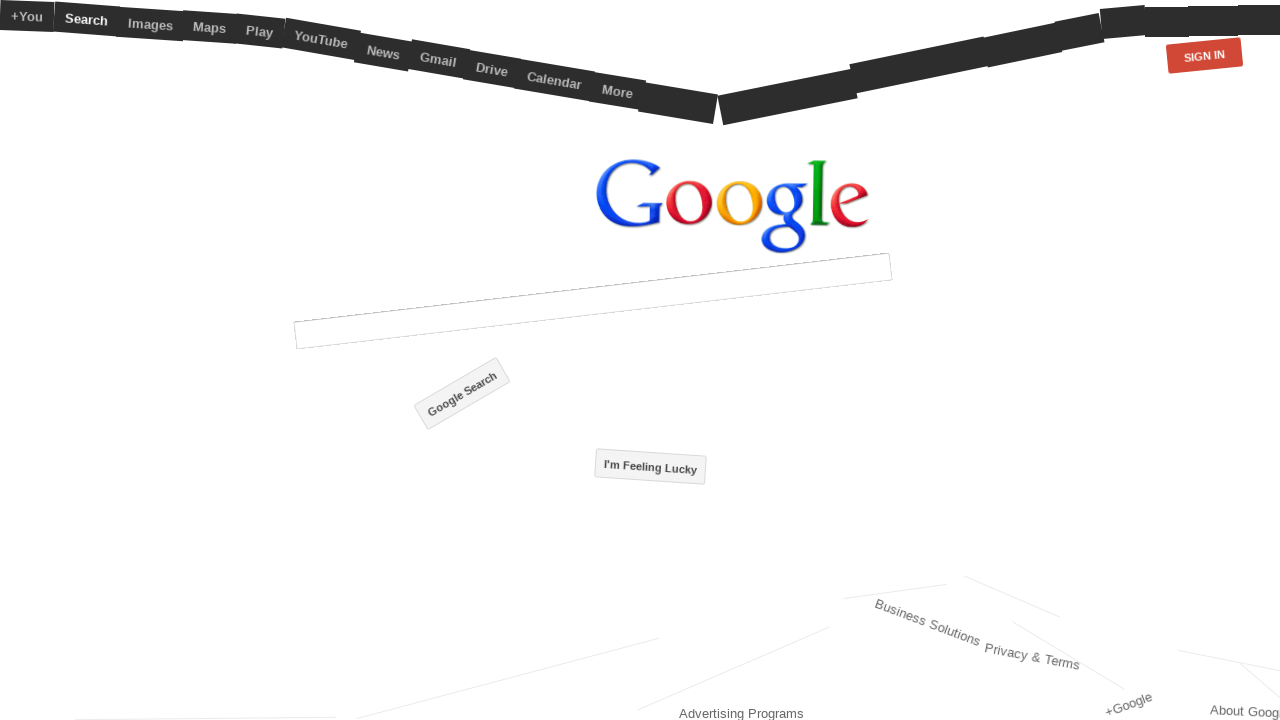

Dragged logo right by 10 pixels at (768, 208)
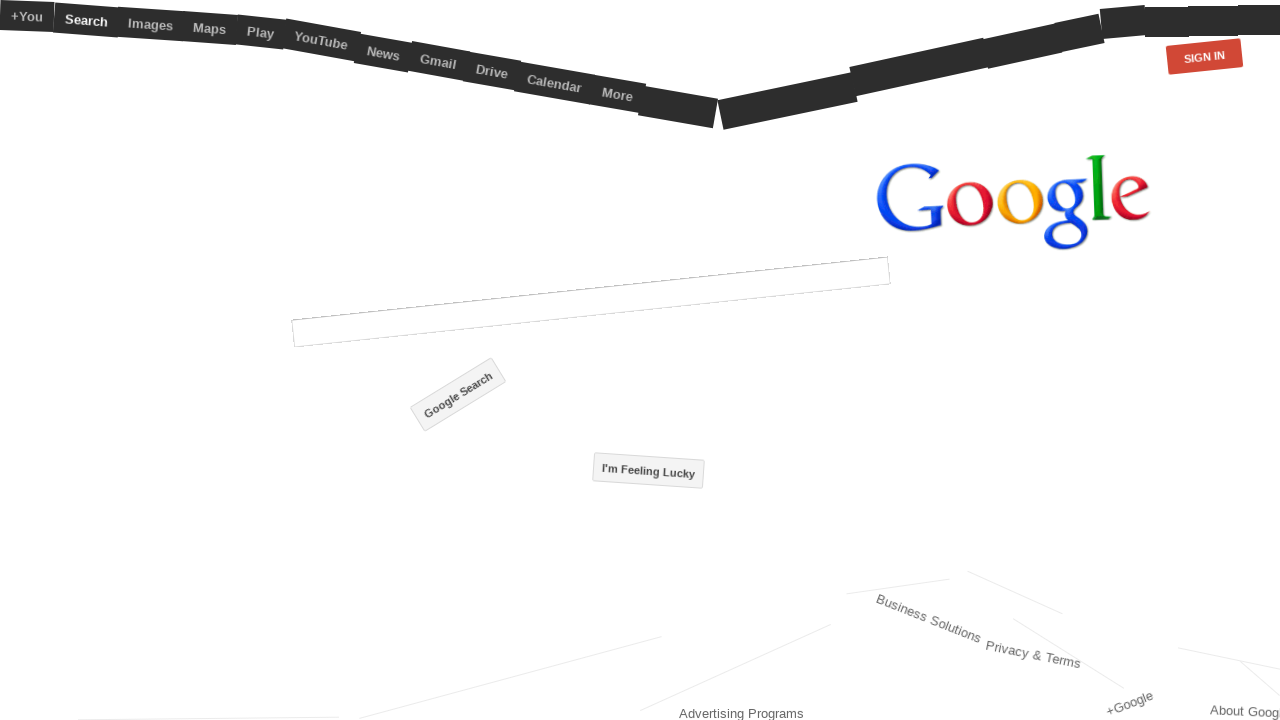

Dragged logo left by 50 pixels at (718, 208)
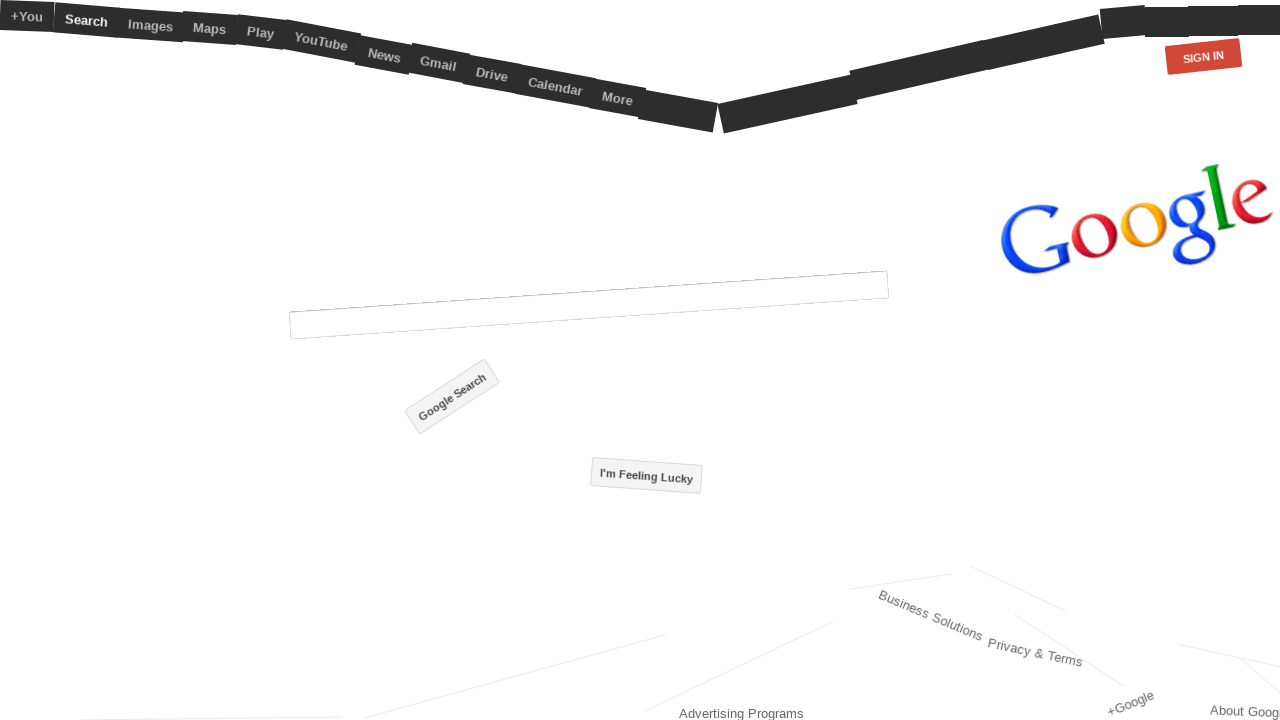

Dragged logo right 100 pixels and down 50 pixels at (818, 258)
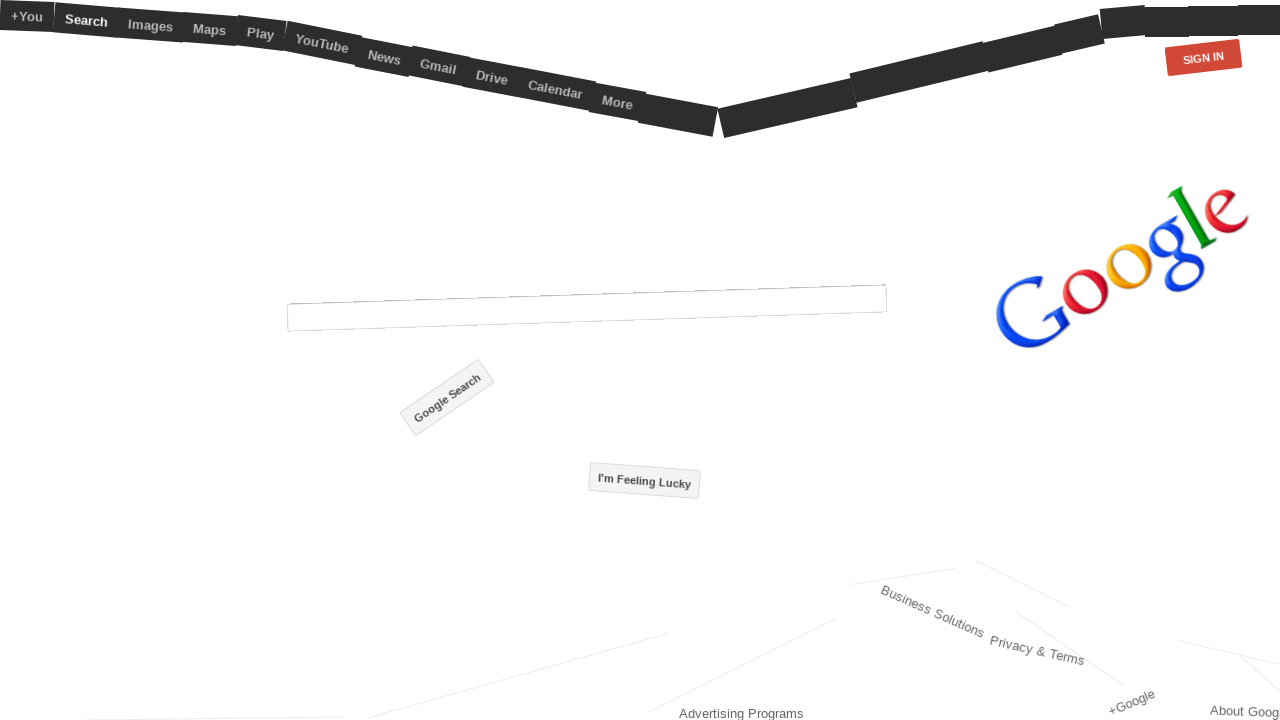

Dragged logo right 150 pixels and down 100 pixels at (968, 358)
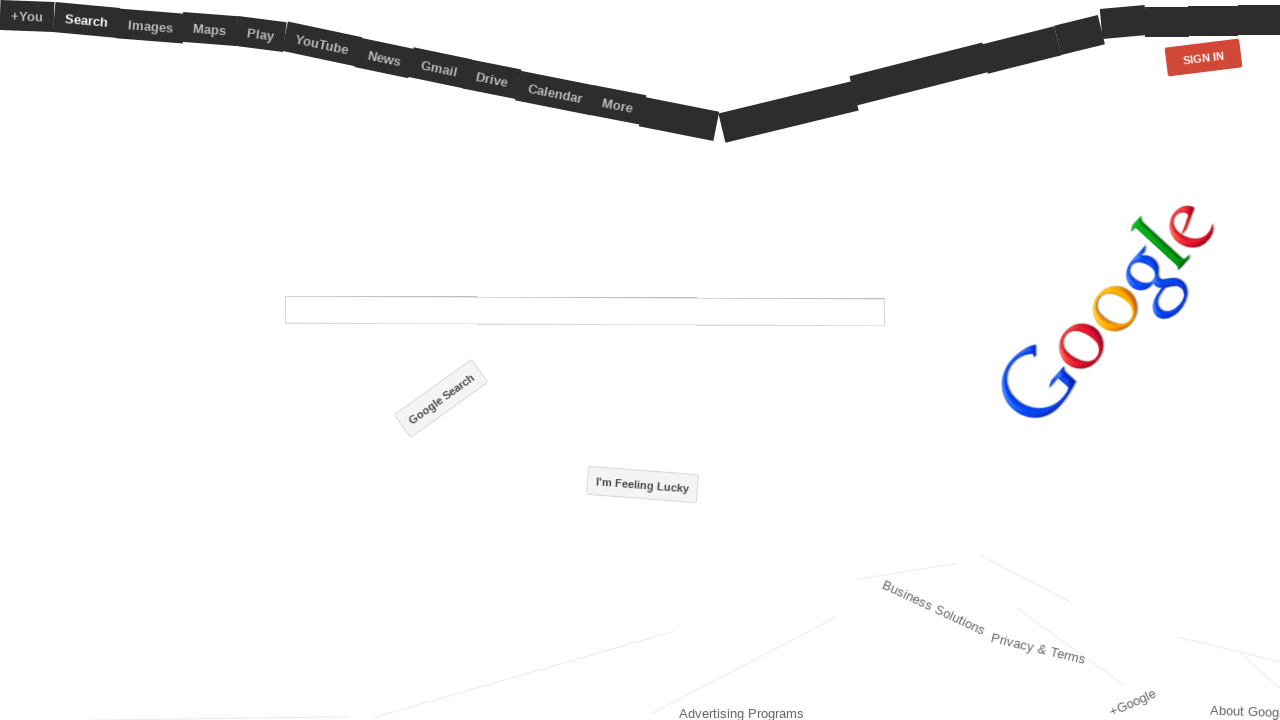

Dragged logo right by 200 pixels at (1168, 358)
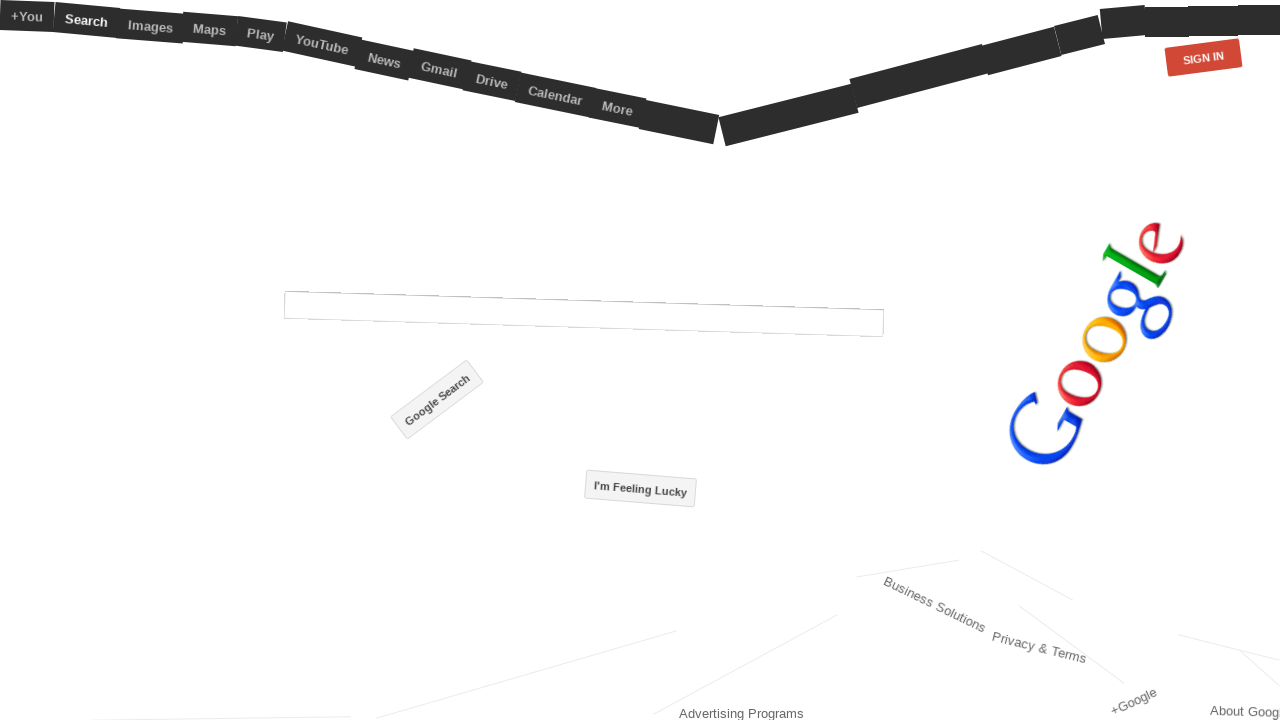

Dragged logo right 25 pixels and down 200 pixels at (1193, 558)
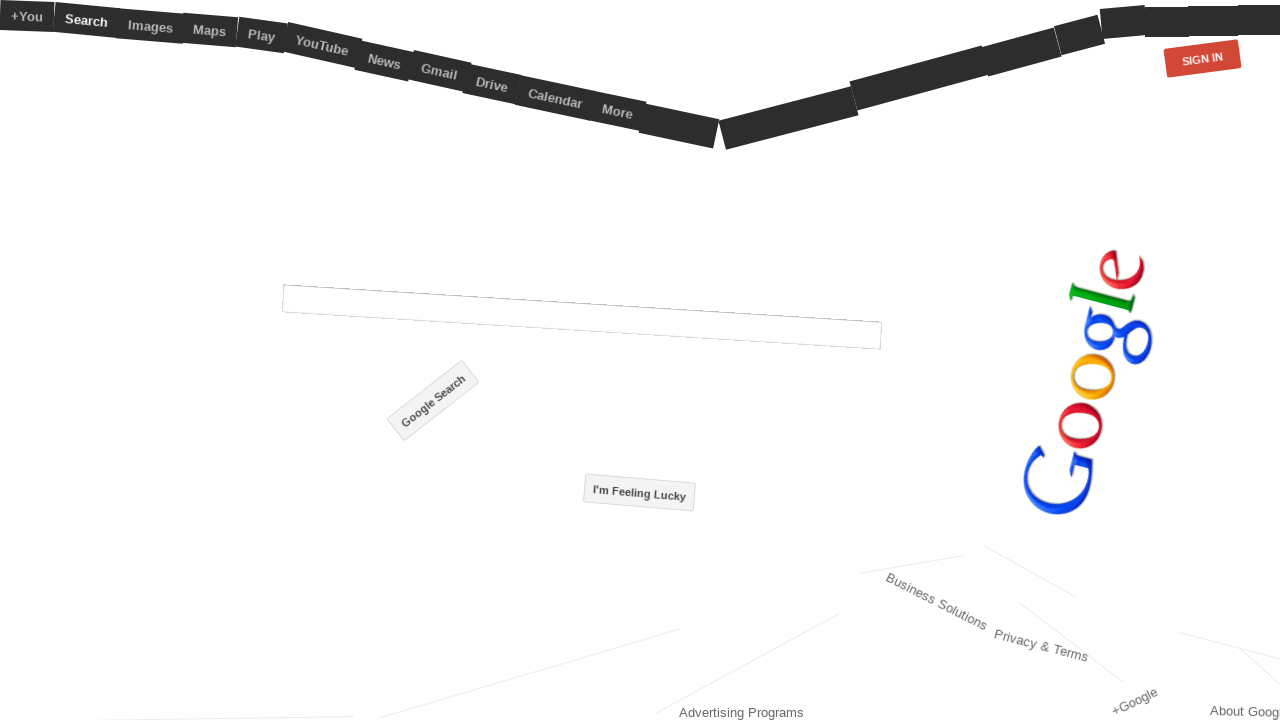

Dragged logo right 50 pixels and down 150 pixels at (1243, 708)
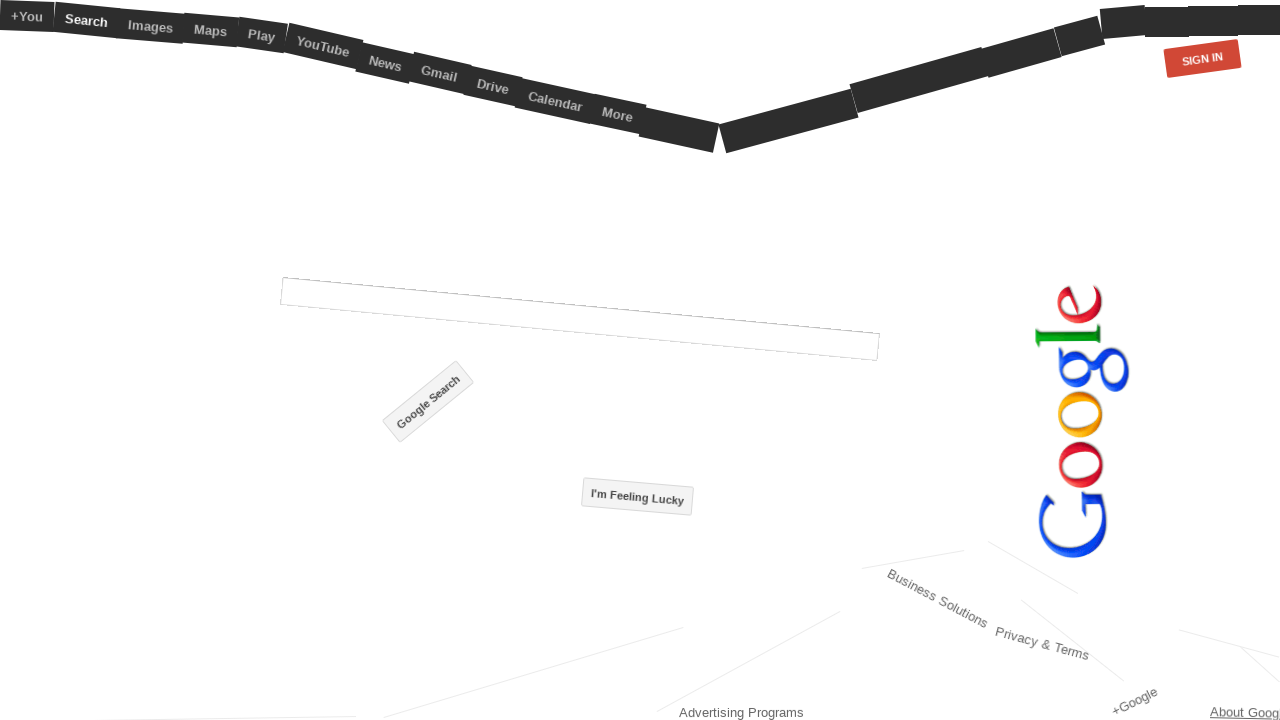

Dragged logo down by 100 pixels at (1243, 808)
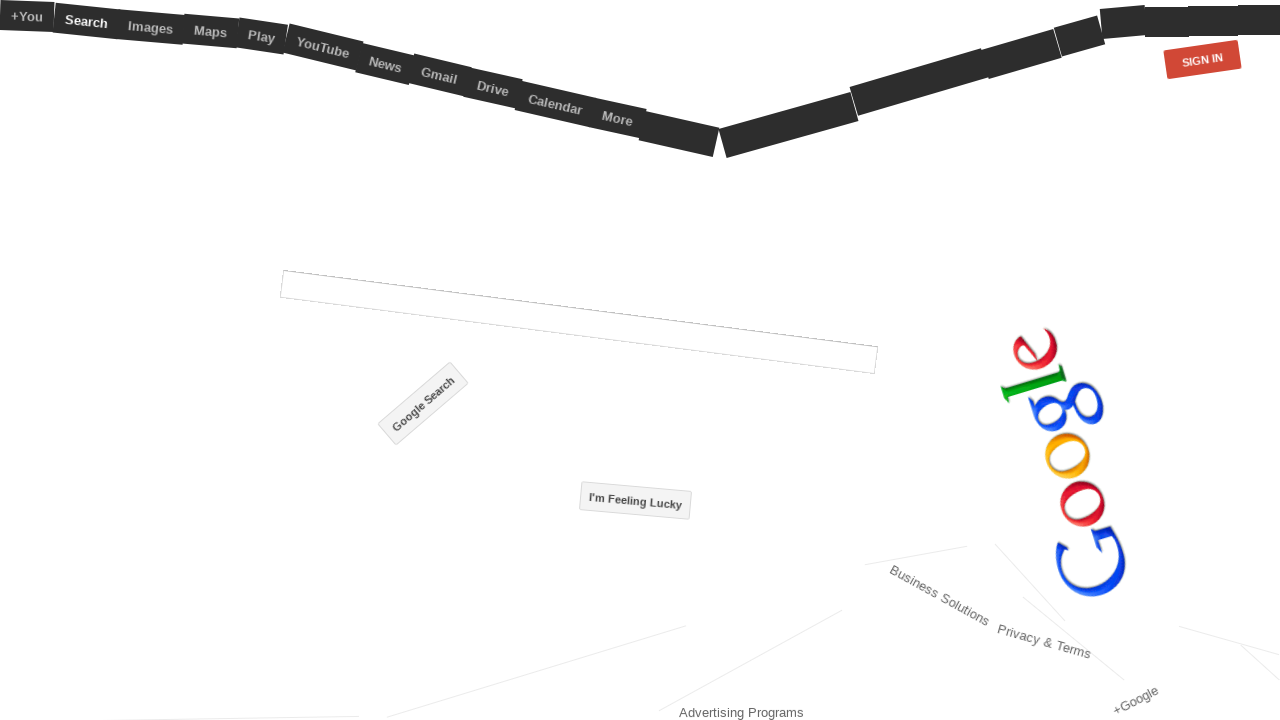

Dragged logo up by 100 pixels at (1243, 708)
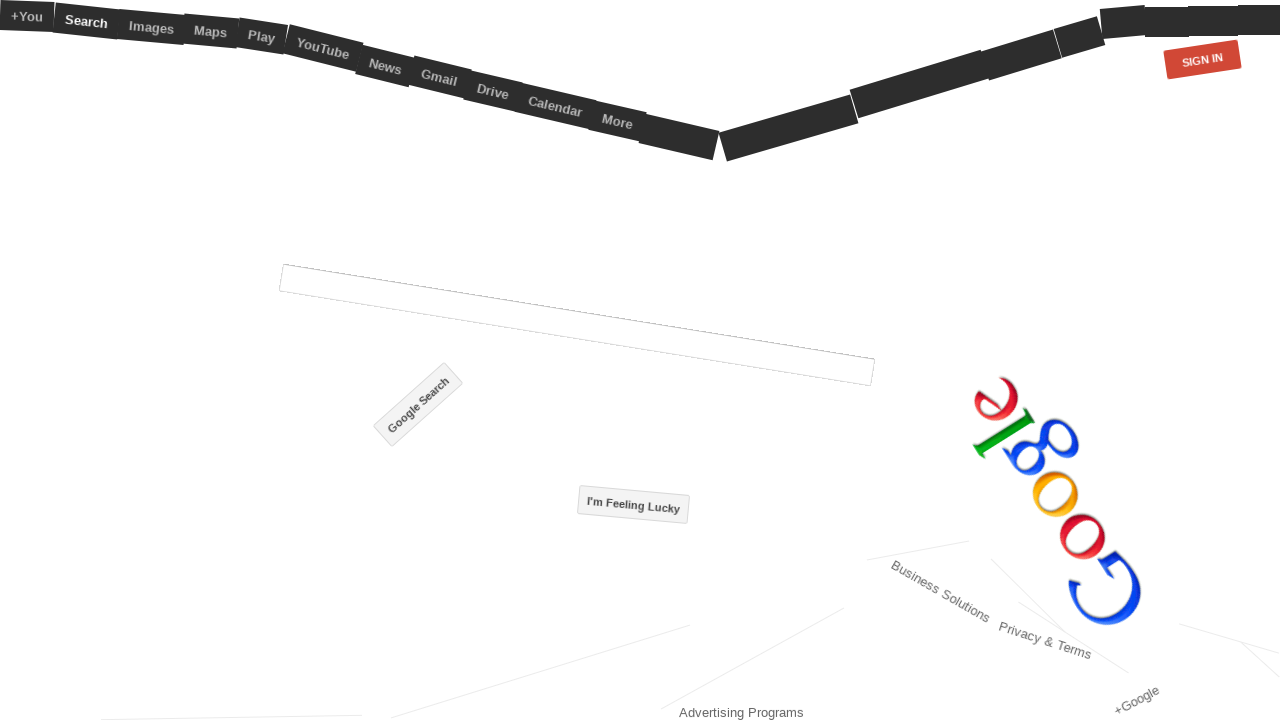

Dragged logo up by 150 pixels at (1243, 558)
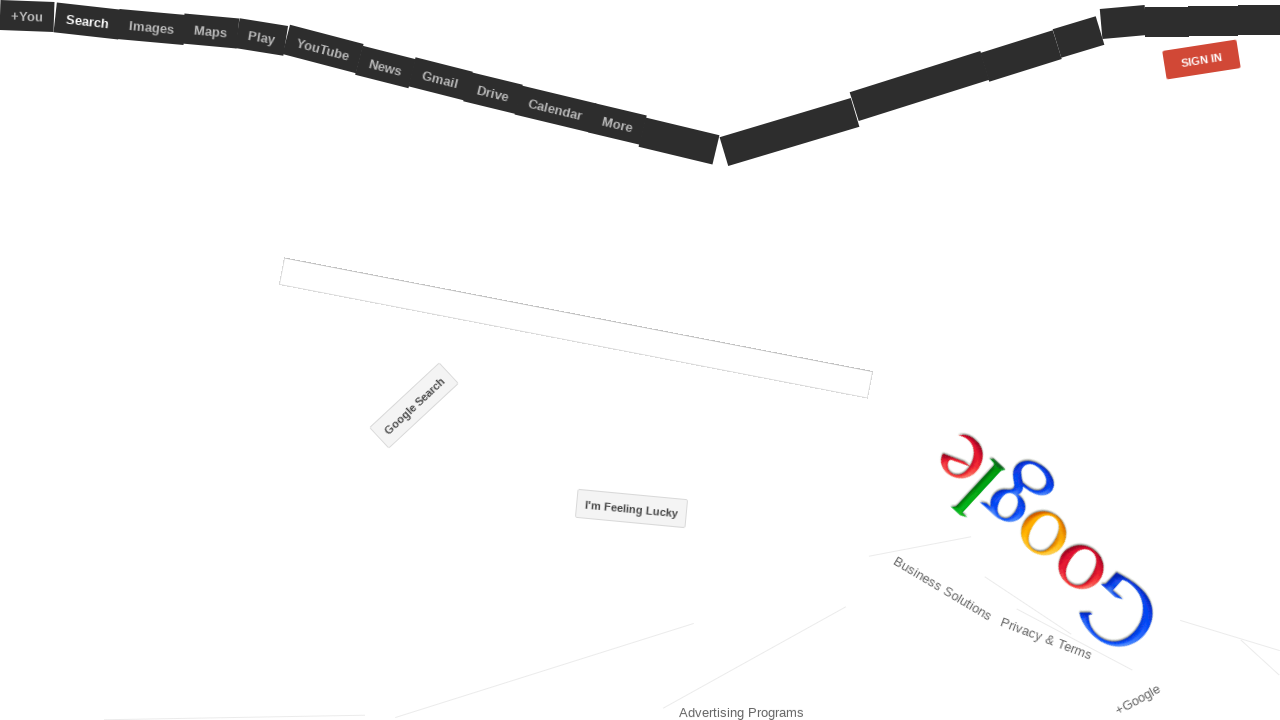

Dragged logo up by 200 pixels at (1243, 358)
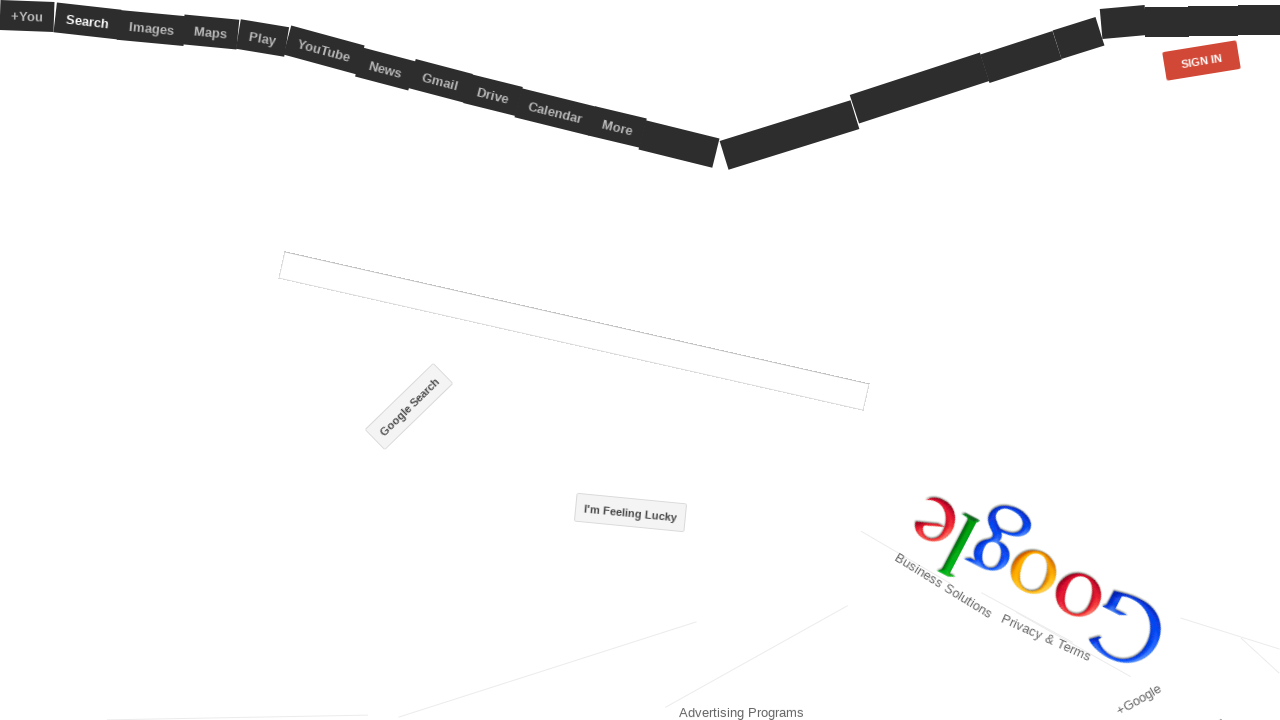

Dragged logo left 10 pixels and up 250 pixels at (1233, 108)
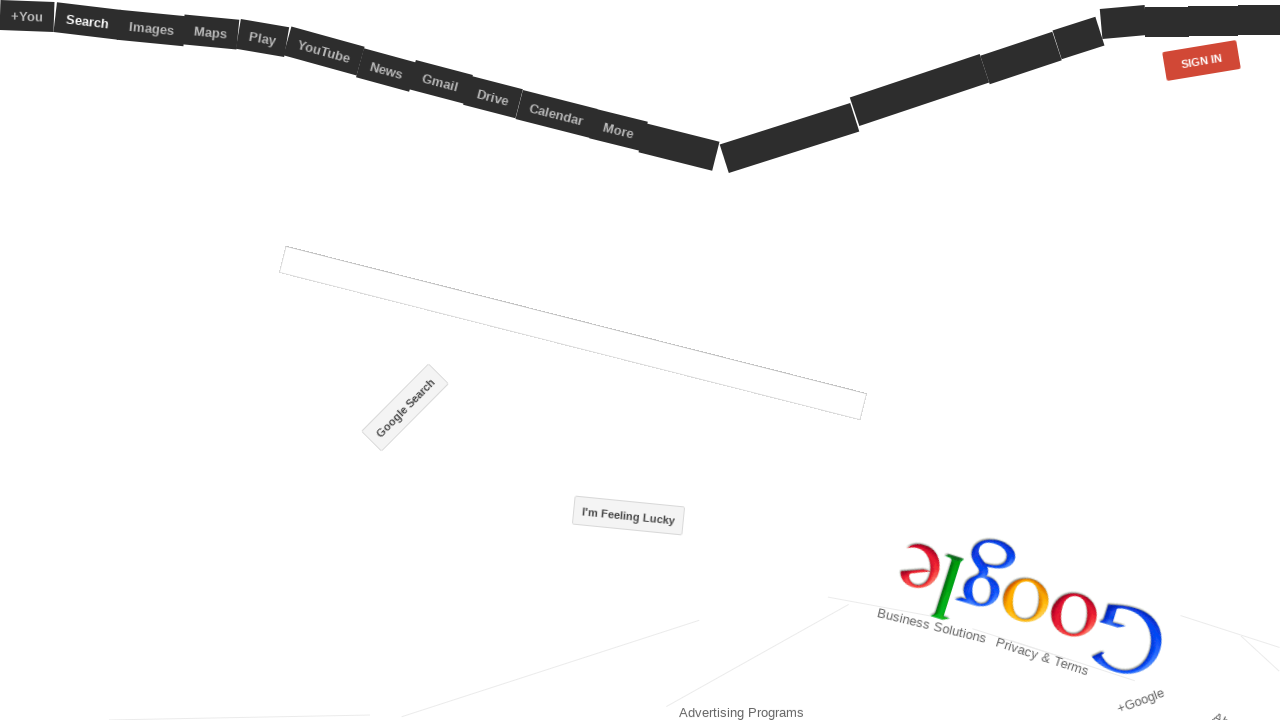

Dragged logo left 10 pixels and up 260 pixels at (1223, -152)
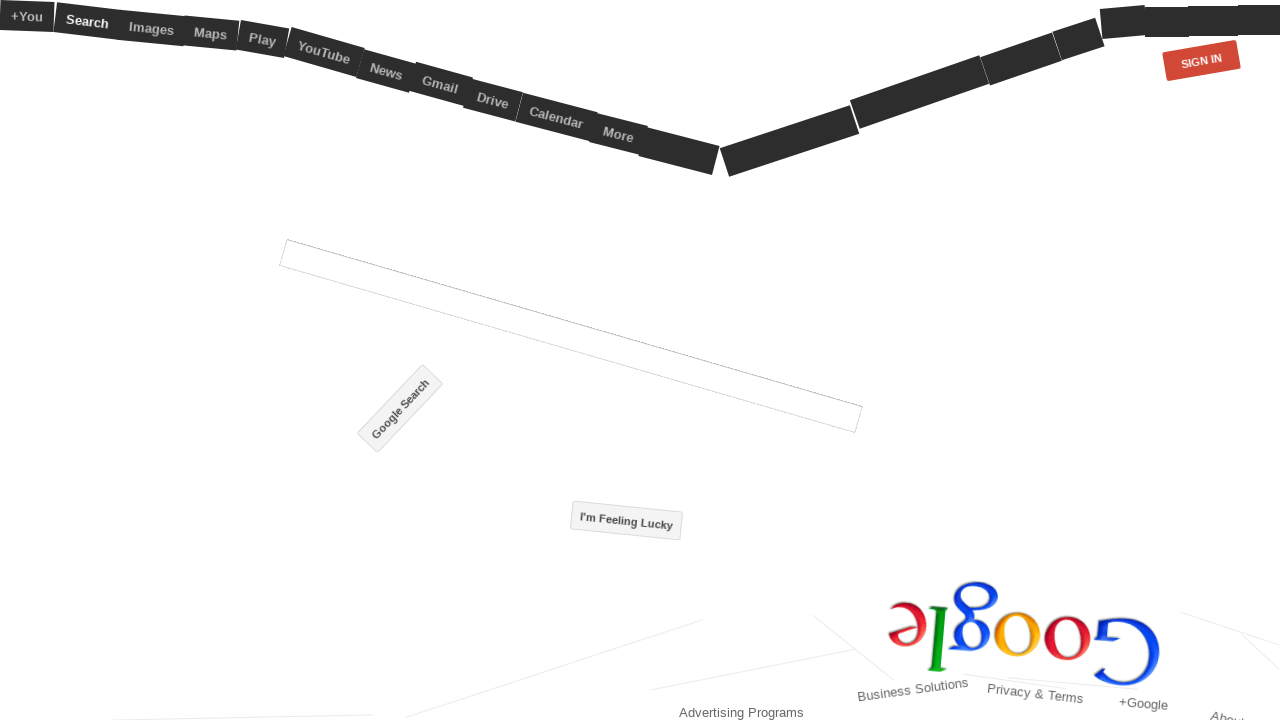

Waited 5 seconds to observe final space physics simulation result
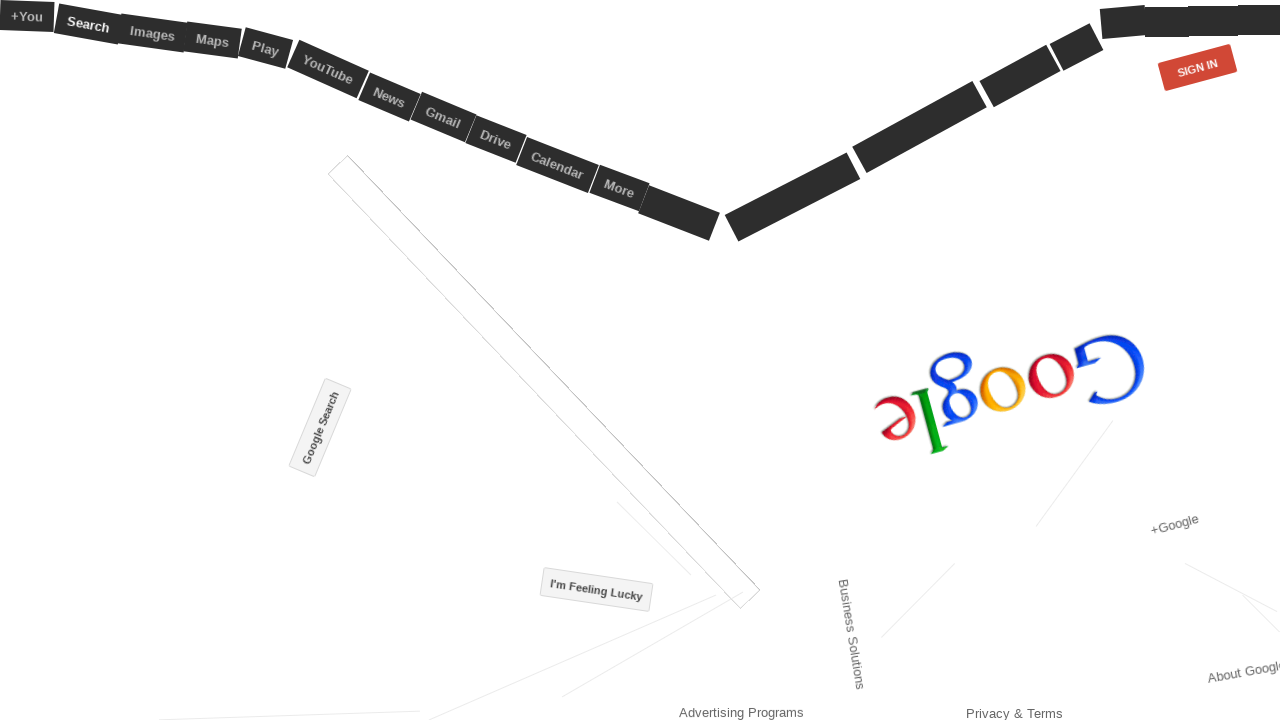

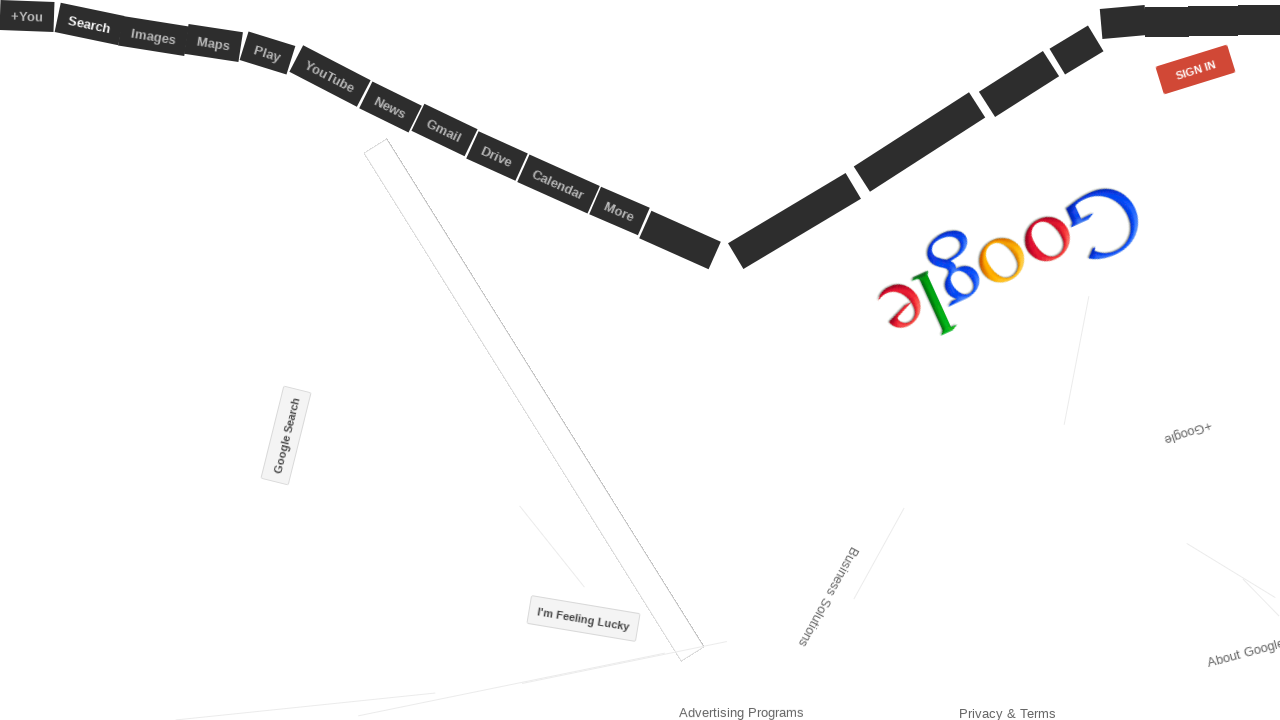